Tests radio button functionality by clicking different radio buttons in different groups and verifying they are selected

Starting URL: https://practice.cydeo.com/radio_buttons

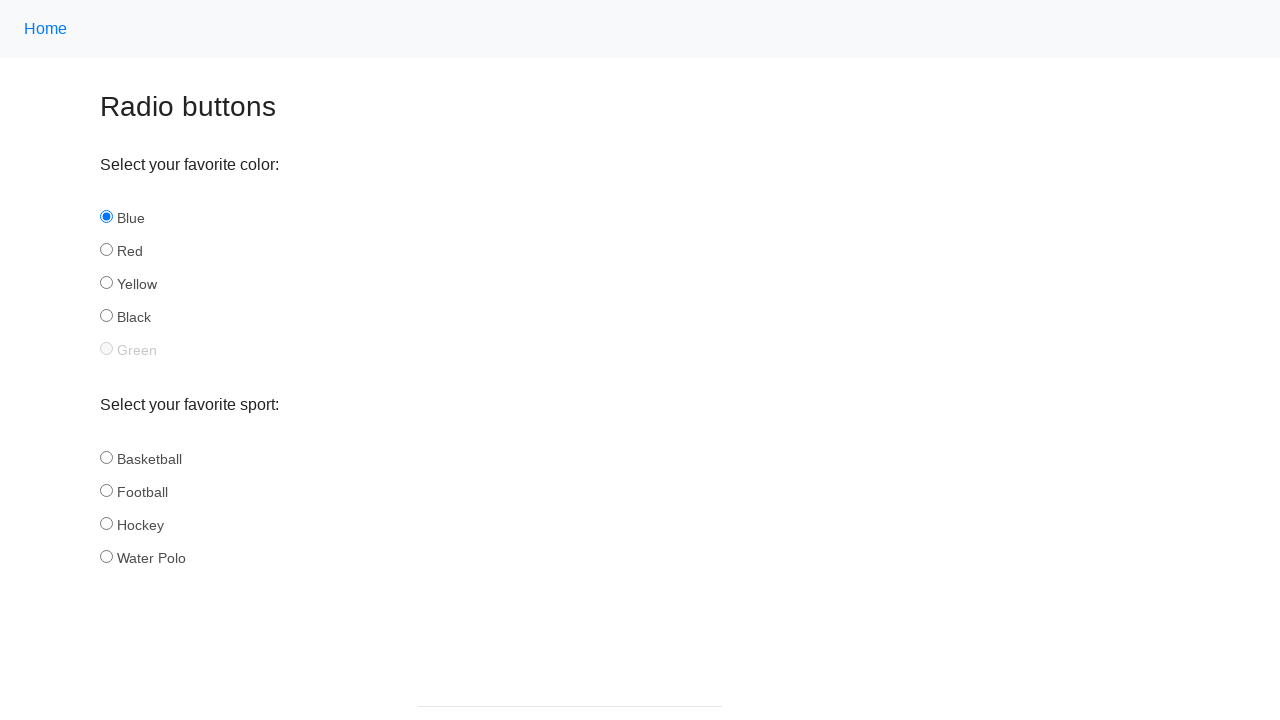

Located all sport radio buttons
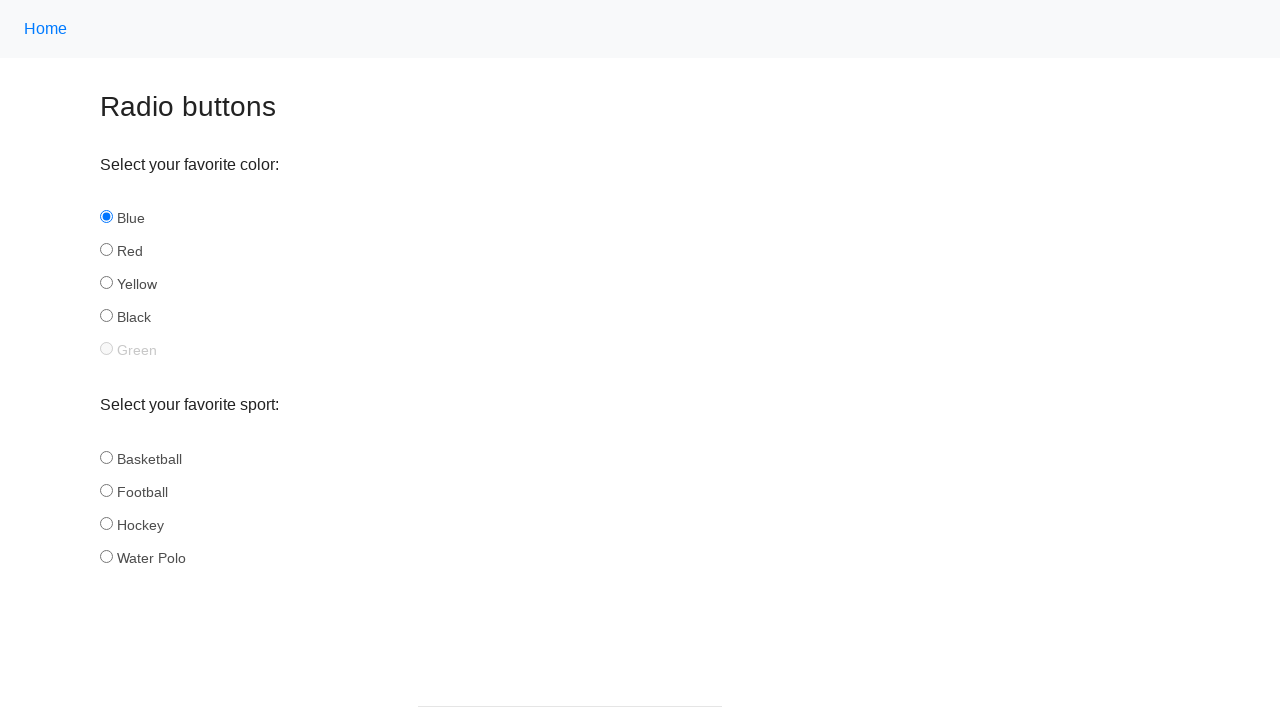

Clicked football radio button in sport group at (106, 490) on input[name='sport'] >> nth=1
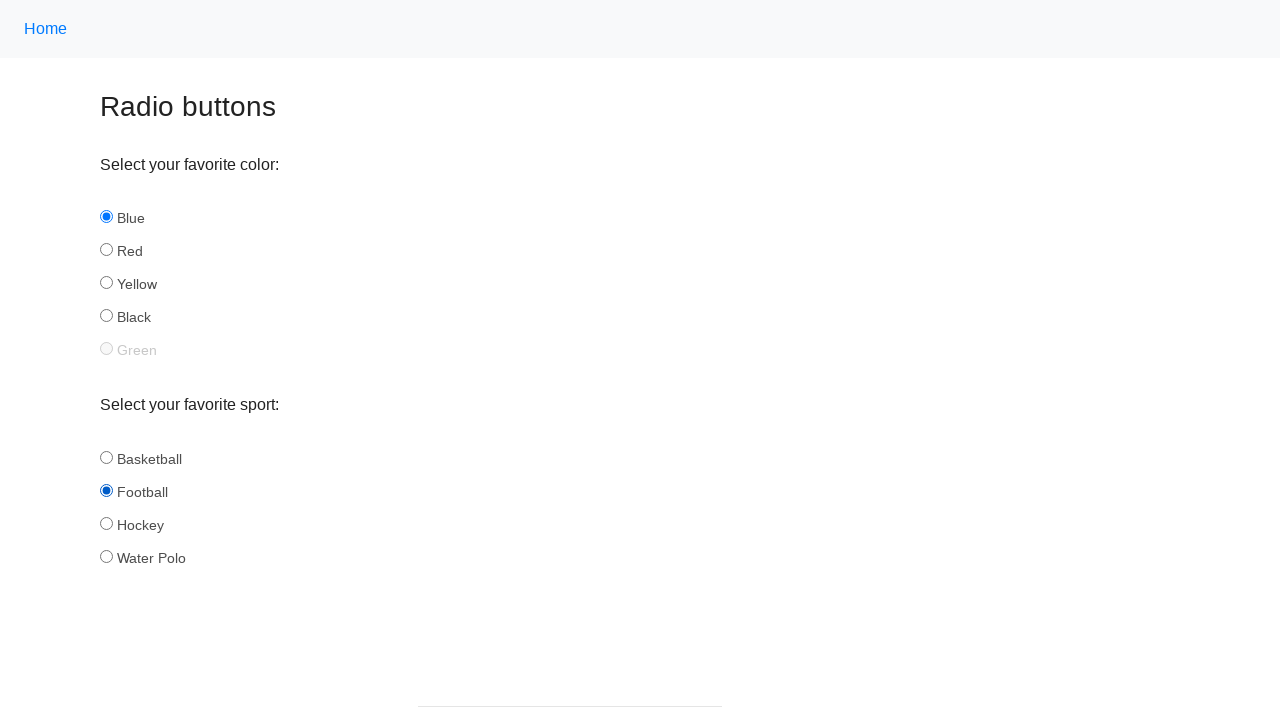

Located all color radio buttons
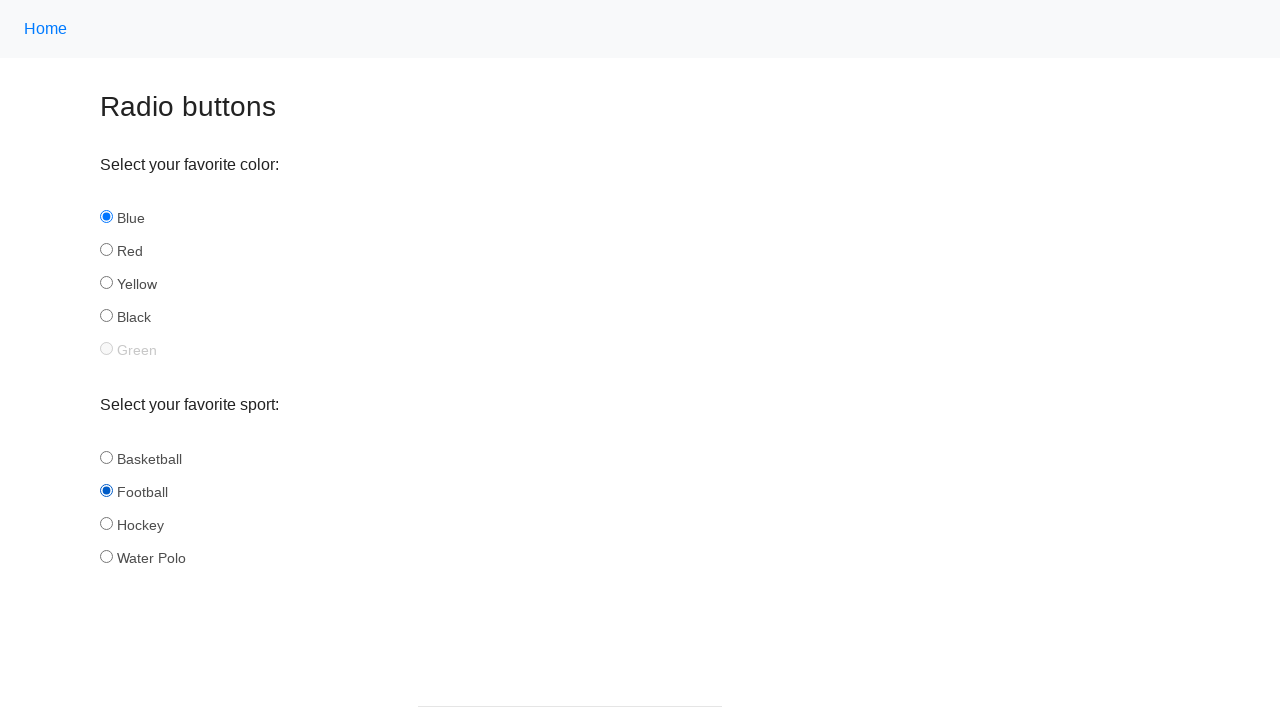

Clicked yellow radio button in color group at (106, 283) on input[name='color'] >> nth=2
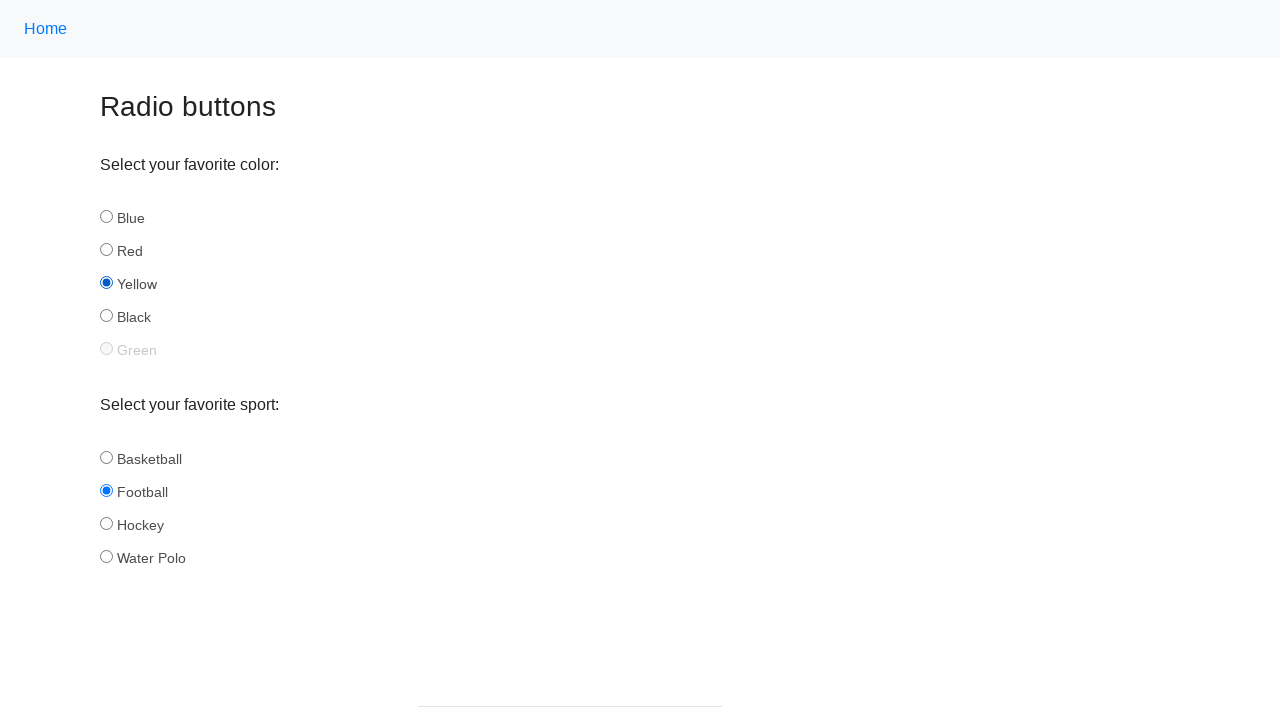

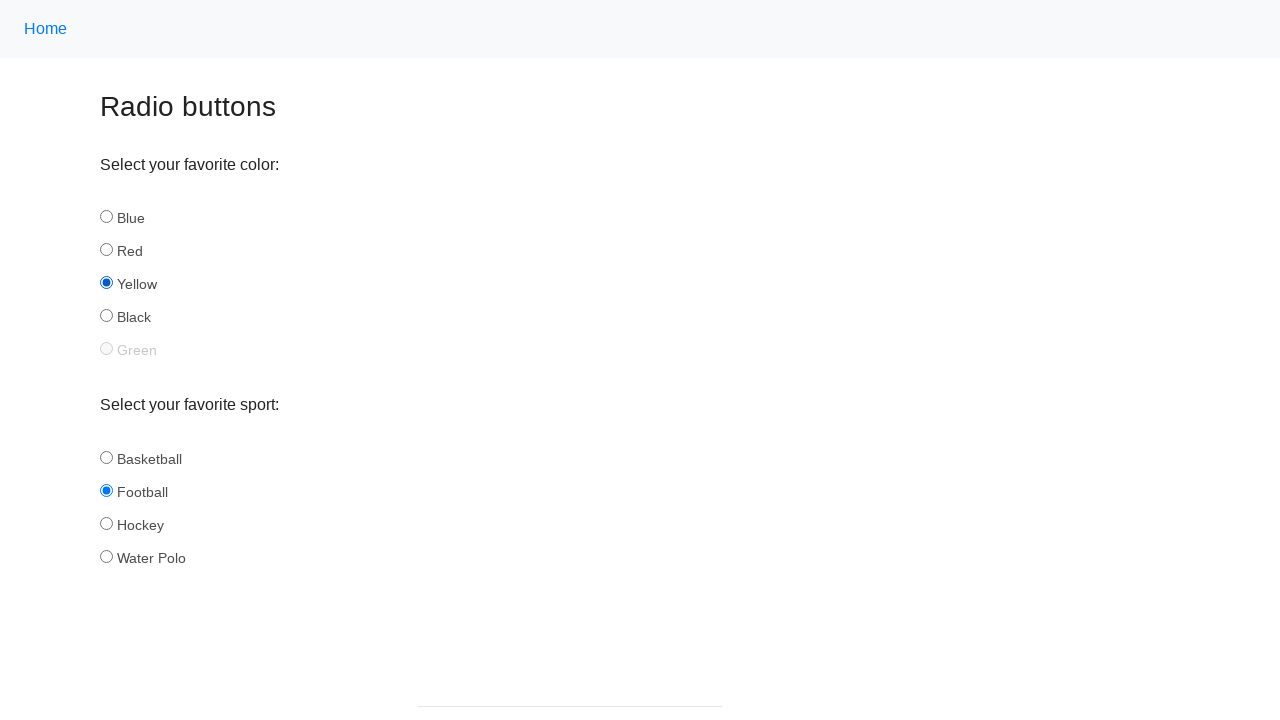